Tests multi-select dropdown functionality by selecting multiple car options (Volvo, Swift, Audi), then selects "doc 3" from a single-select dropdown, and finally deselects all options from the multi-select

Starting URL: http://omayo.blogspot.com/

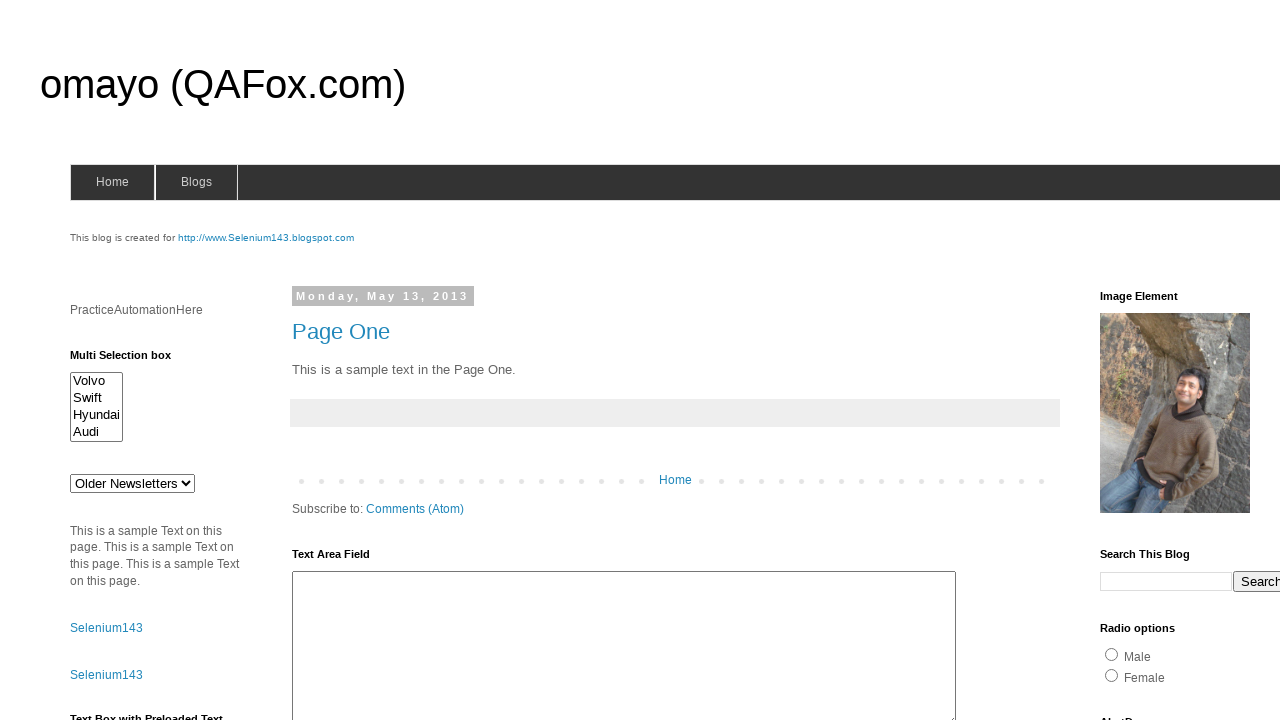

Selected Volvo from multi-select dropdown on #multiselect1
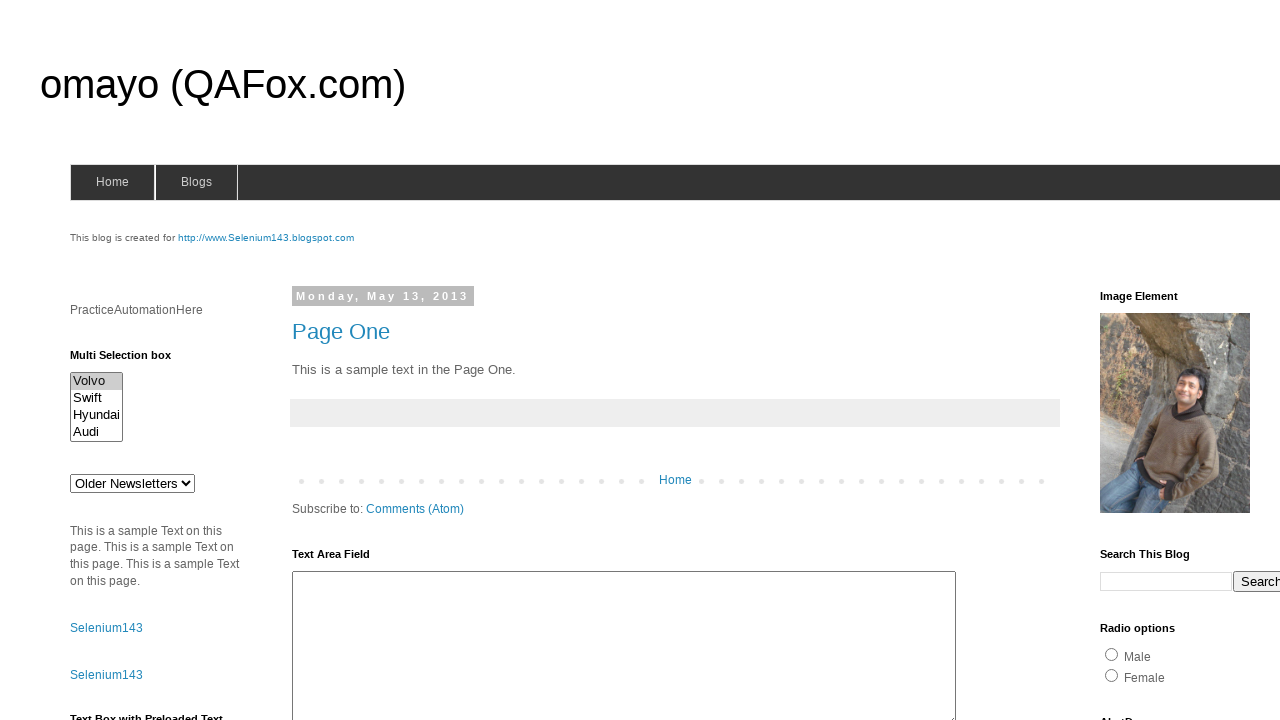

Selected Swift from multi-select dropdown on #multiselect1
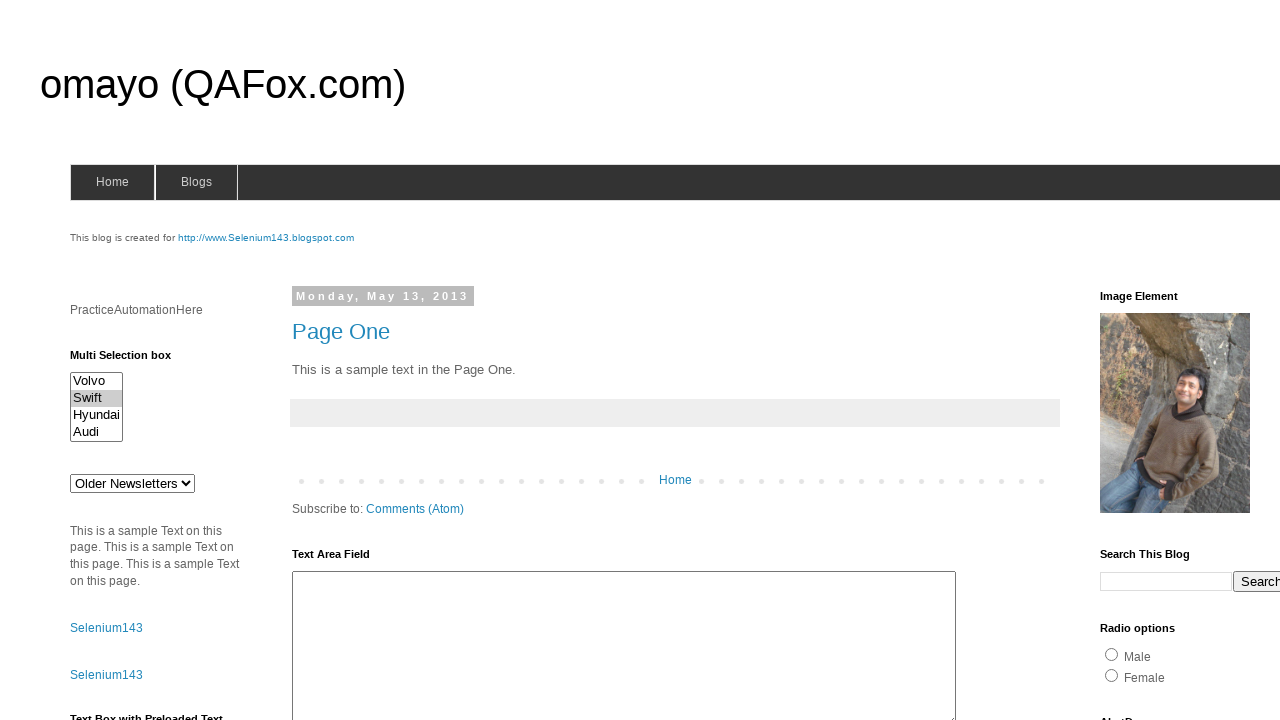

Selected Audi from multi-select dropdown on #multiselect1
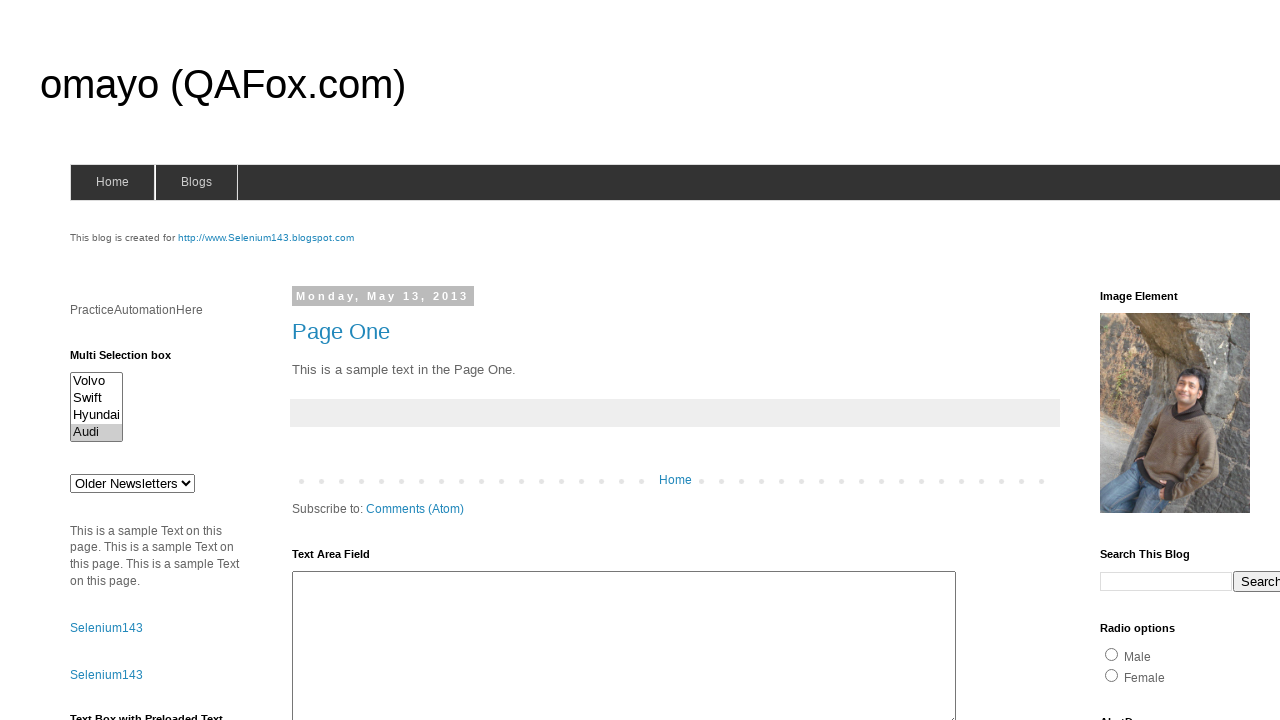

Waited for multi-select selections to be visible
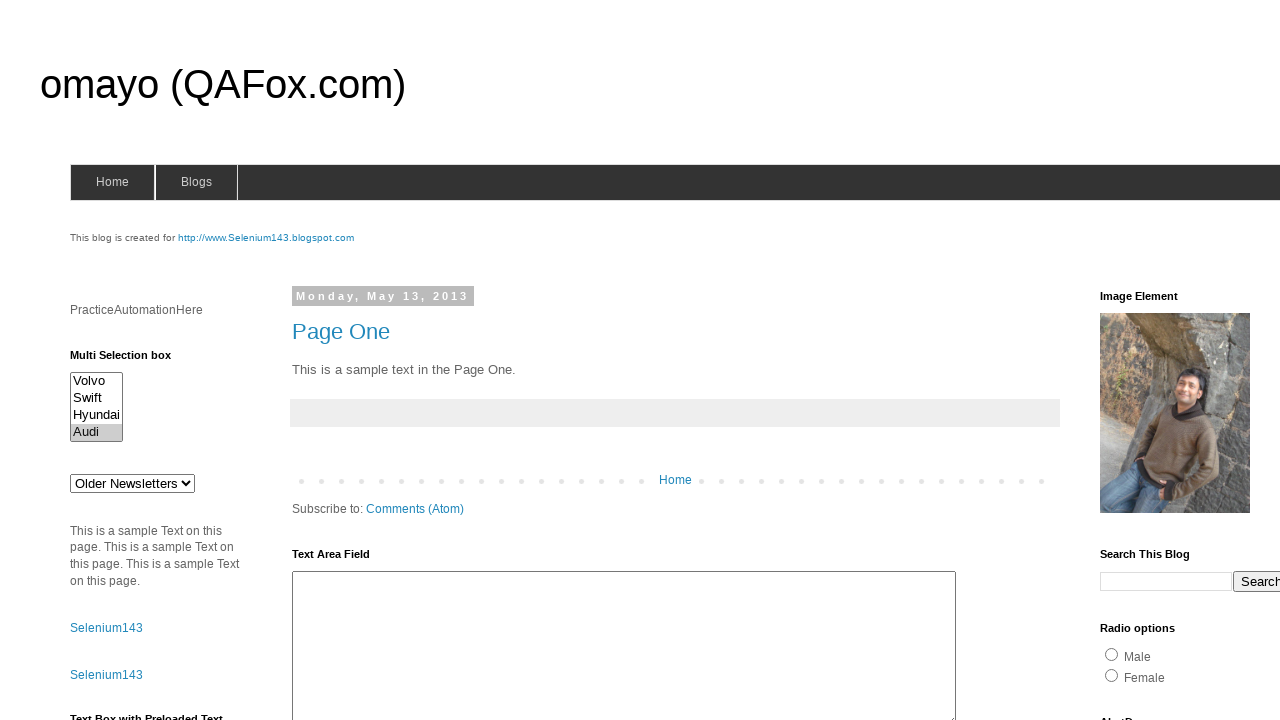

Selected doc 3 from SiteMap single-select dropdown on select[name='SiteMap']
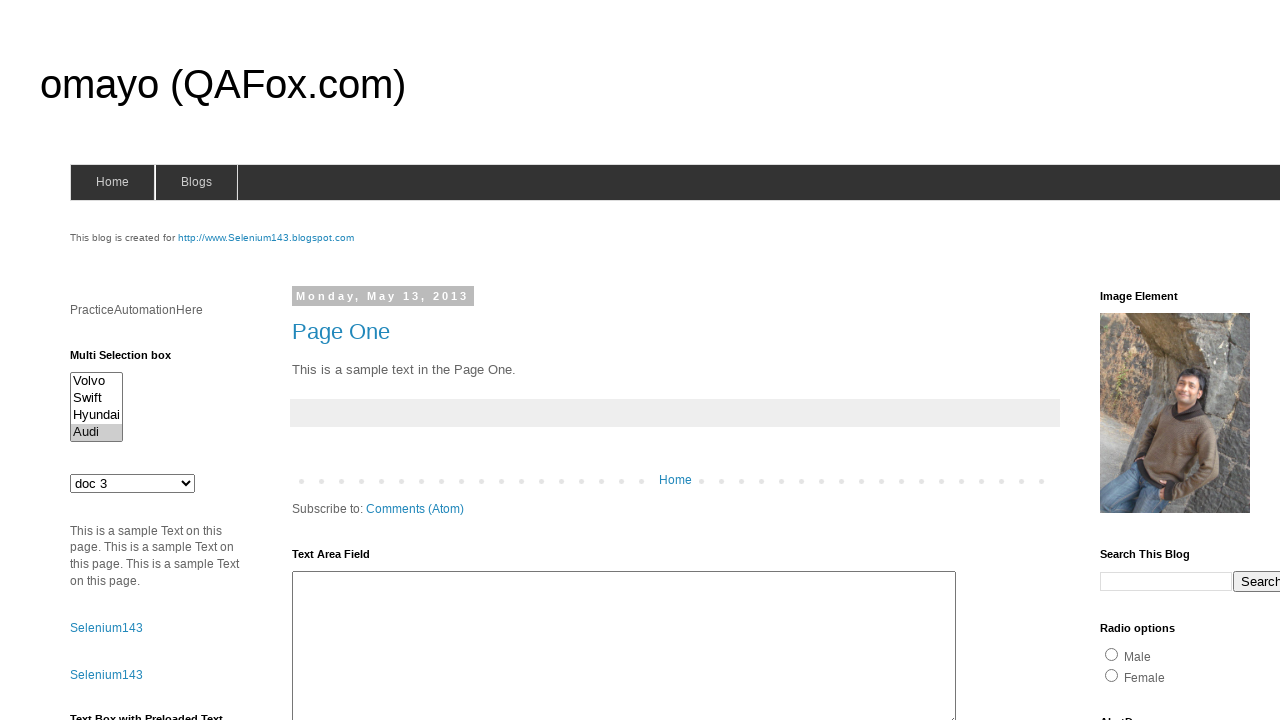

Waited for doc 3 selection to be visible
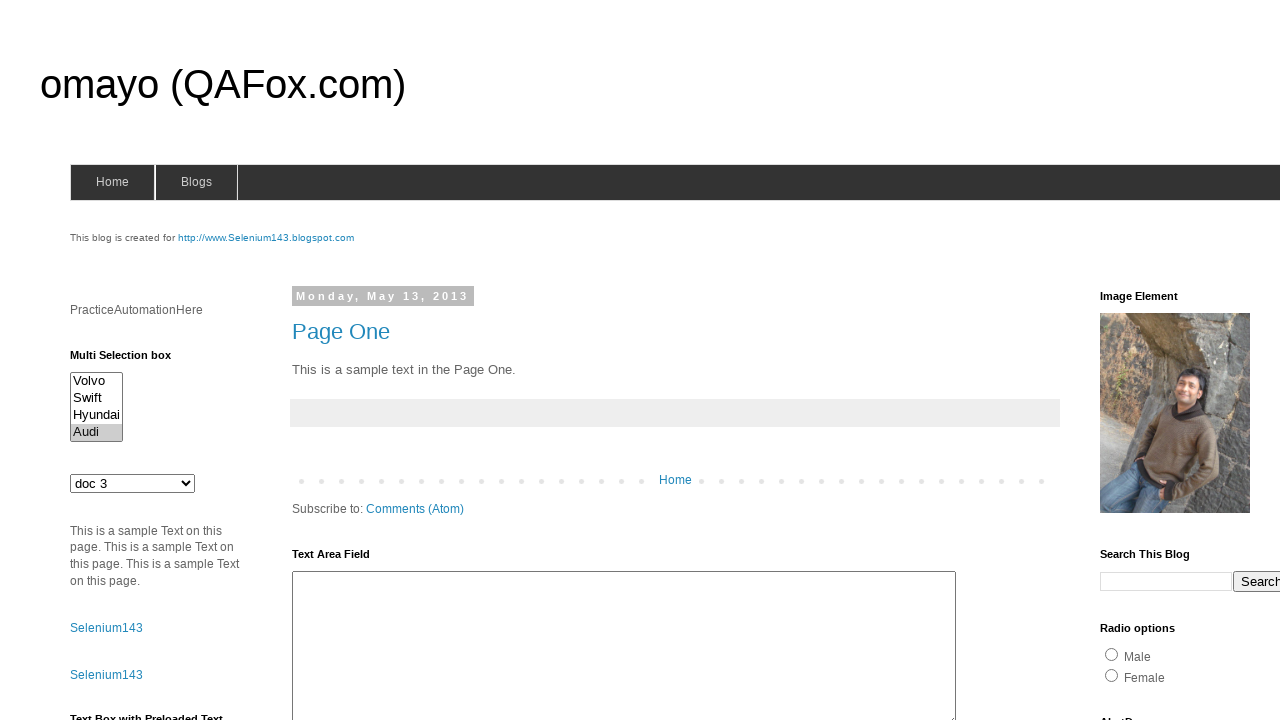

Deselected all options from multi-select dropdown
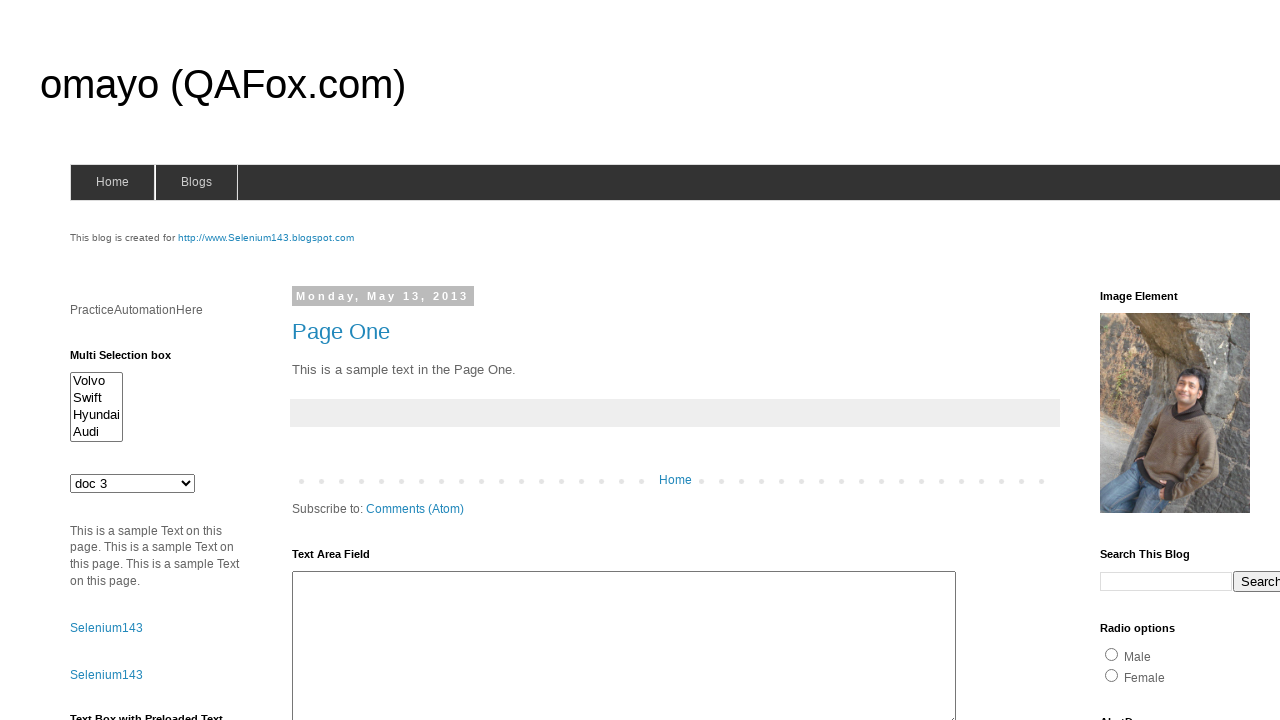

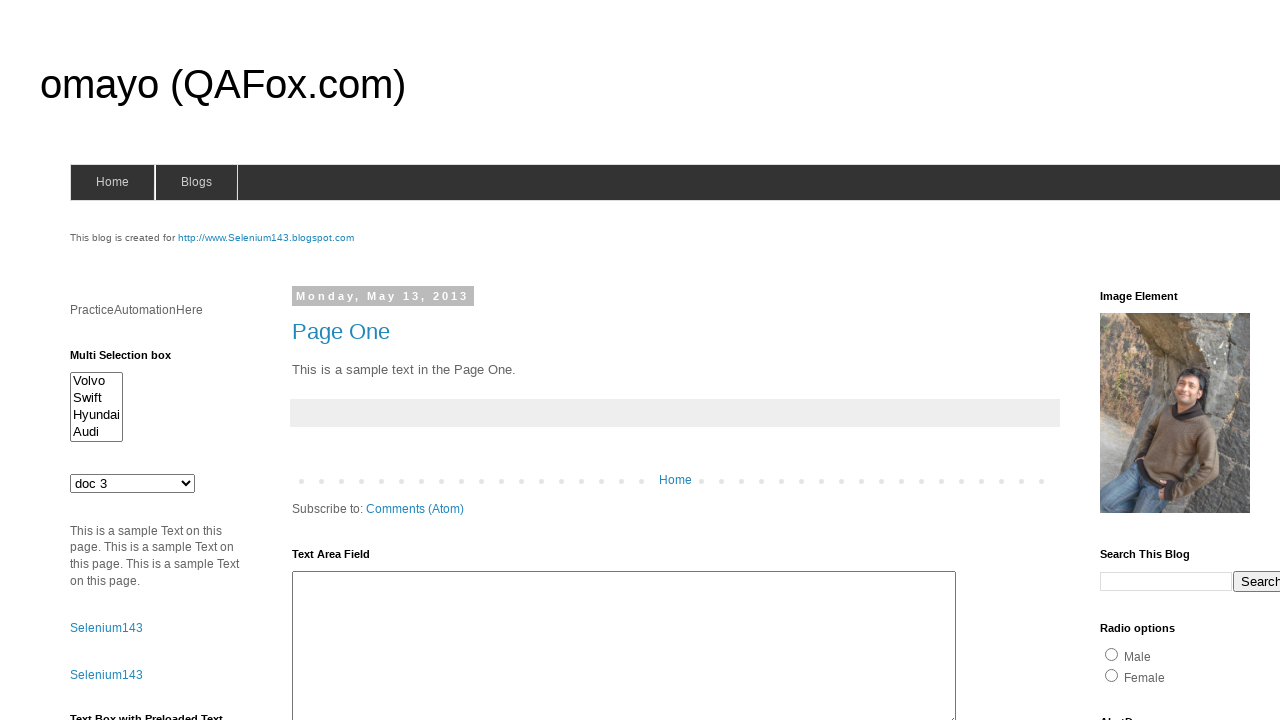